Tests search functionality with a valid partial search term "cau" and verifies that Cauliflower product is displayed

Starting URL: https://rahulshettyacademy.com/seleniumPractise/#/

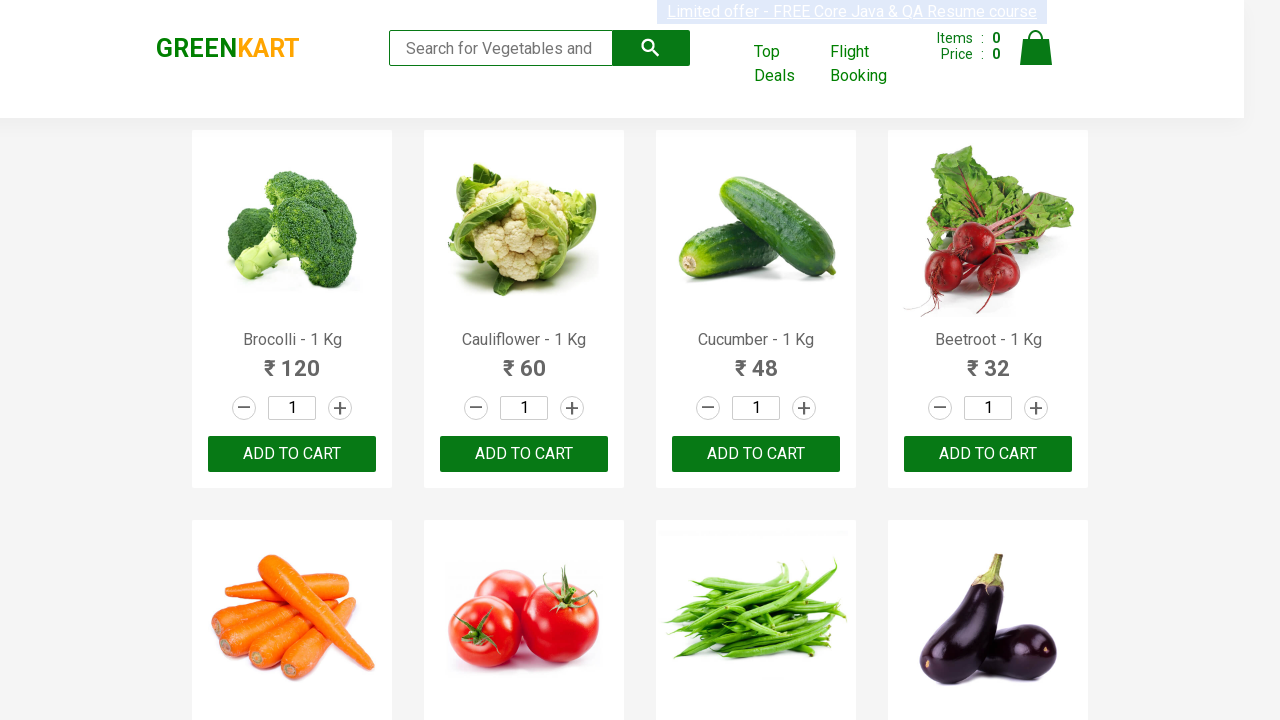

Filled search field with partial search term 'cau' on input[type="search"]
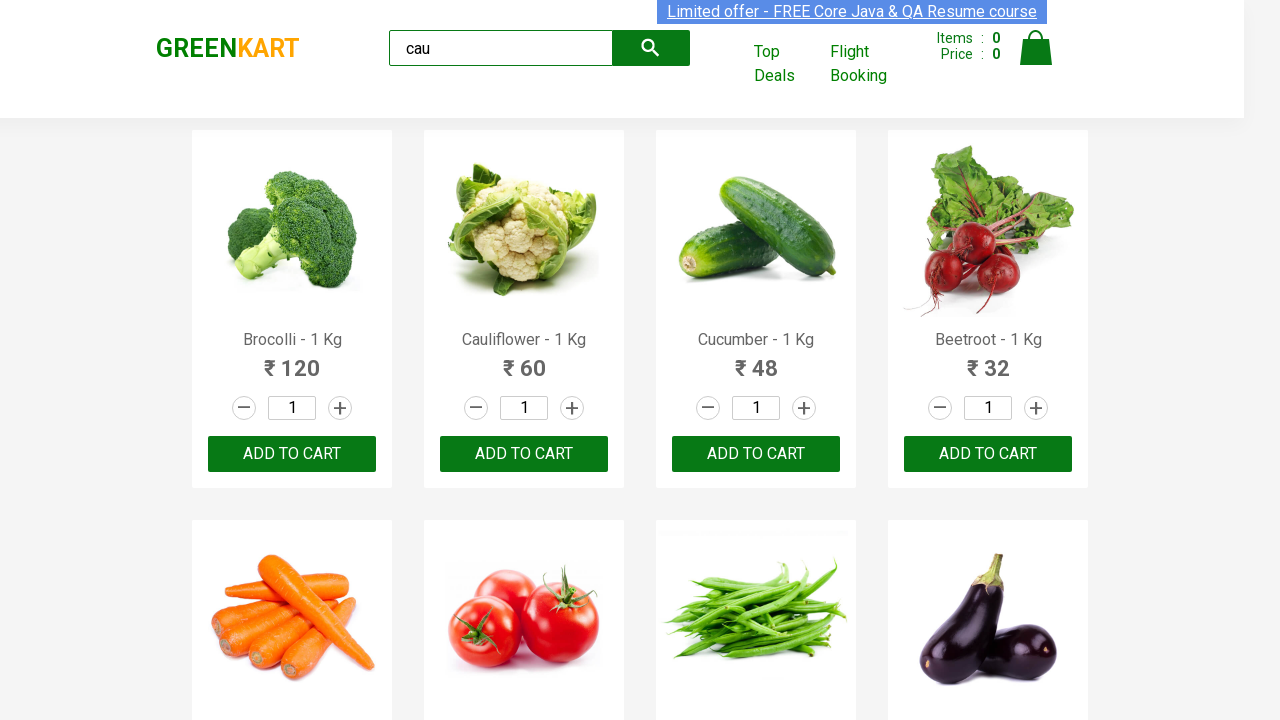

Waited for product name element to load
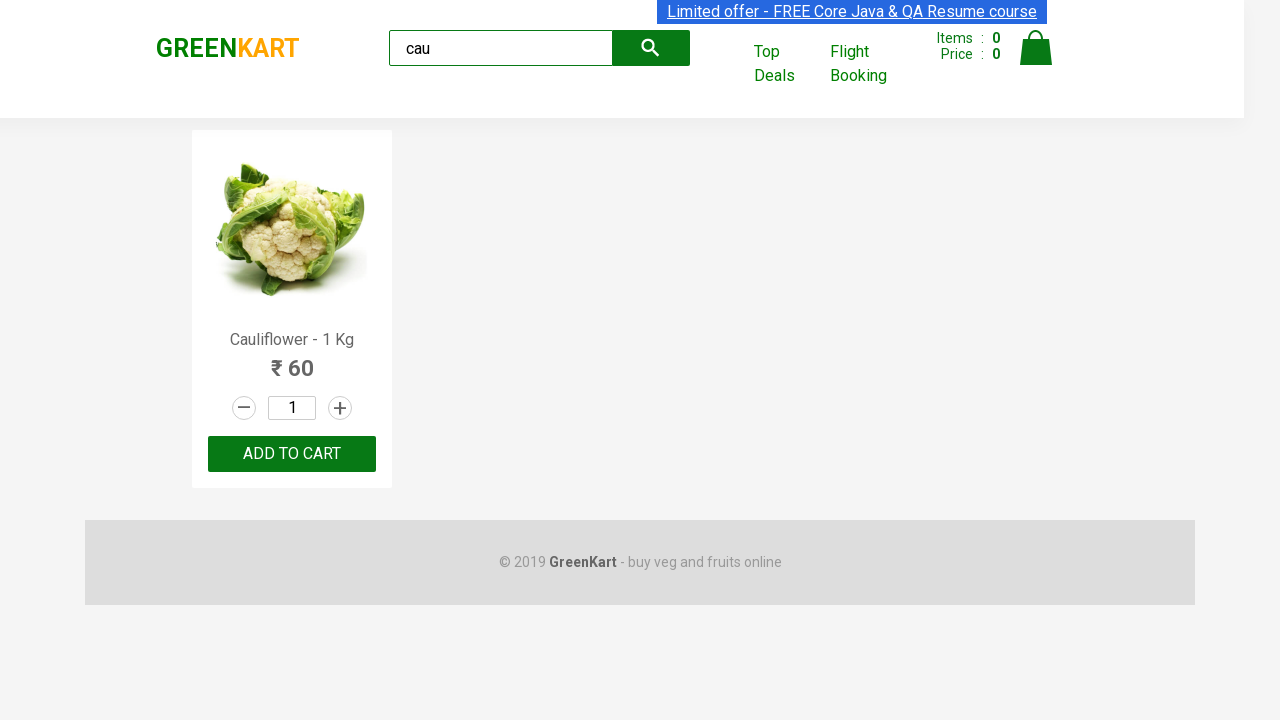

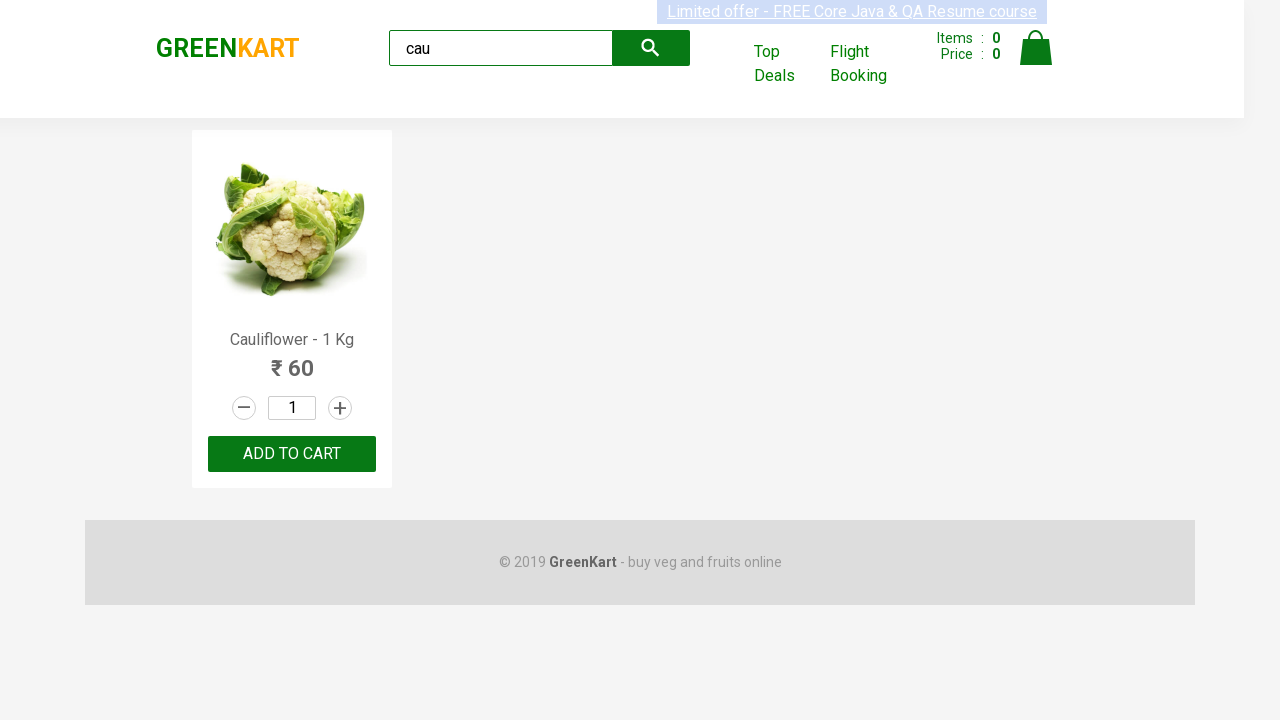